Tests the Text Box form by filling in name, email, current address, and permanent address fields, then submitting and verifying the output displays correctly.

Starting URL: http://85.192.34.140:8081

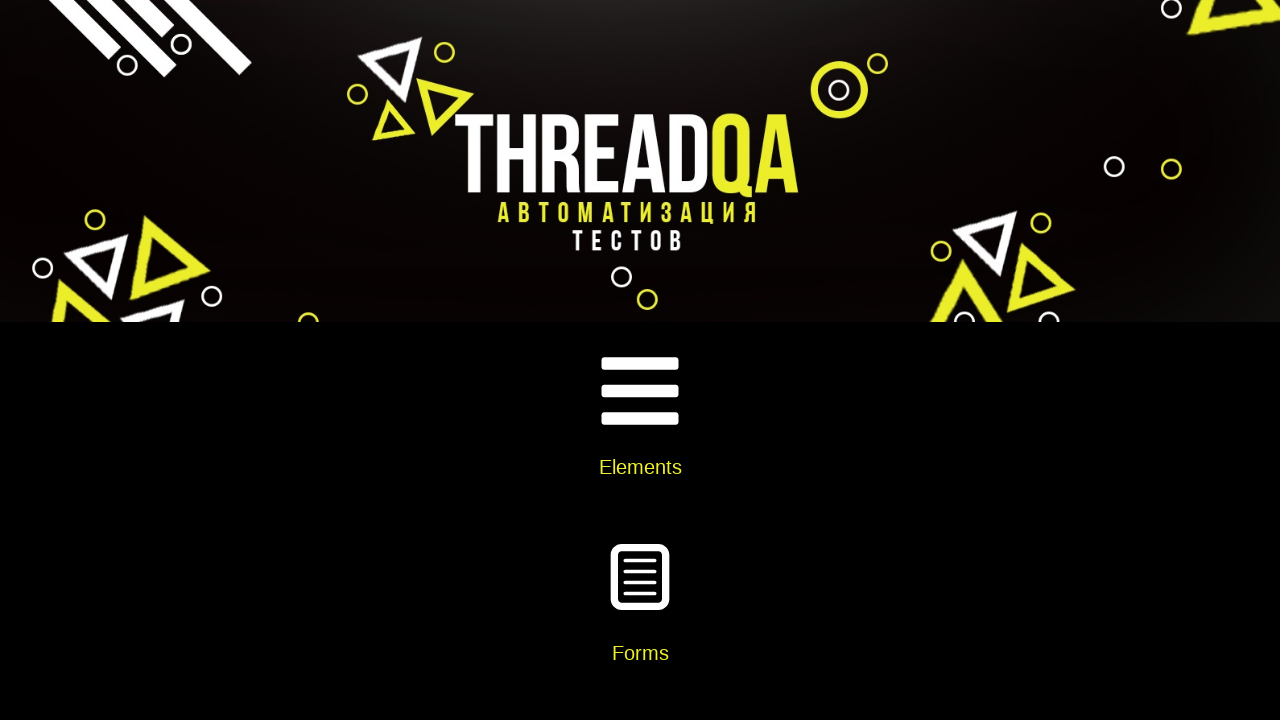

Clicked on Elements card at (640, 467) on xpath=//h5[text()='Elements']
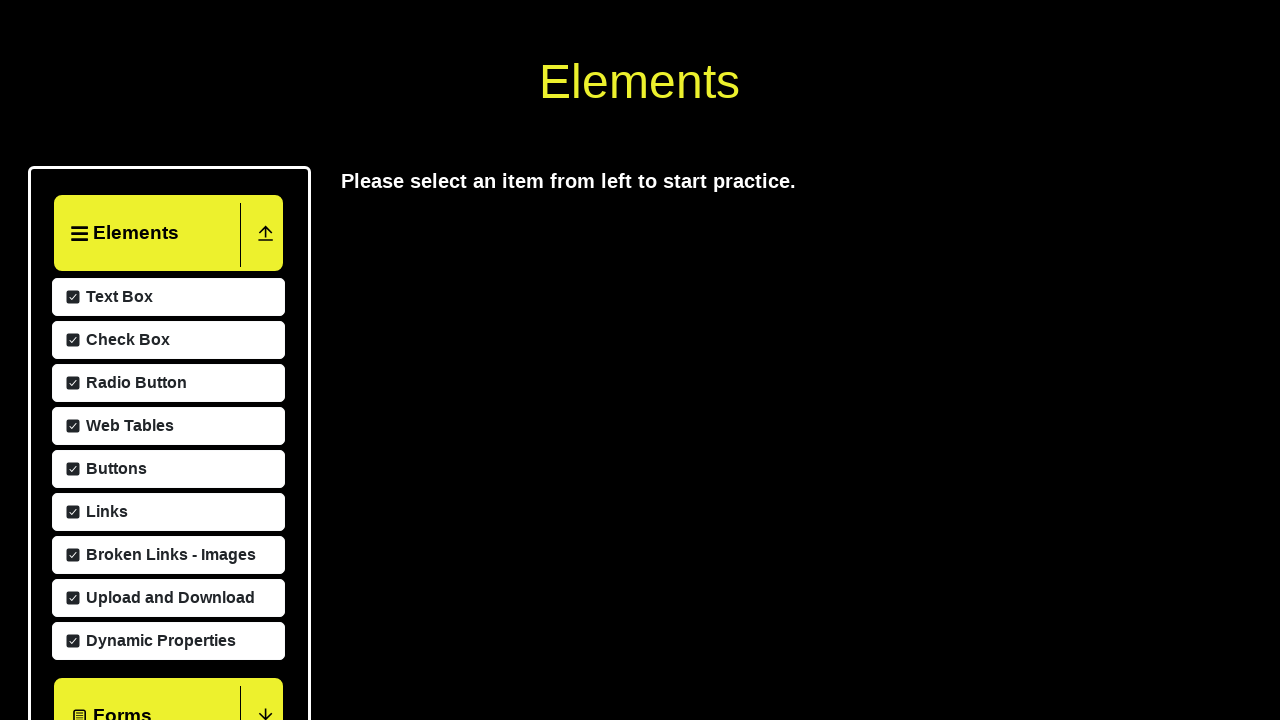

Clicked on Text Box menu item at (117, 297) on xpath=//span[text()='Text Box']
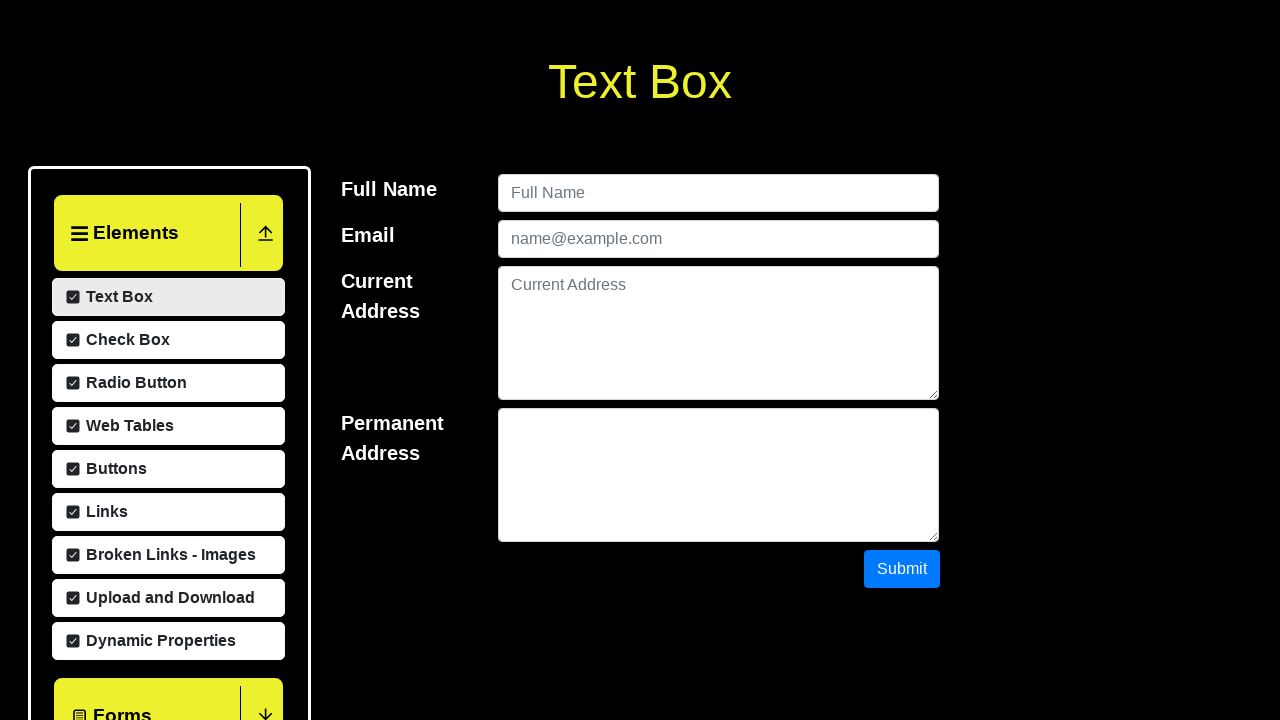

Filled name field with 'Craig Thompson' on #userName
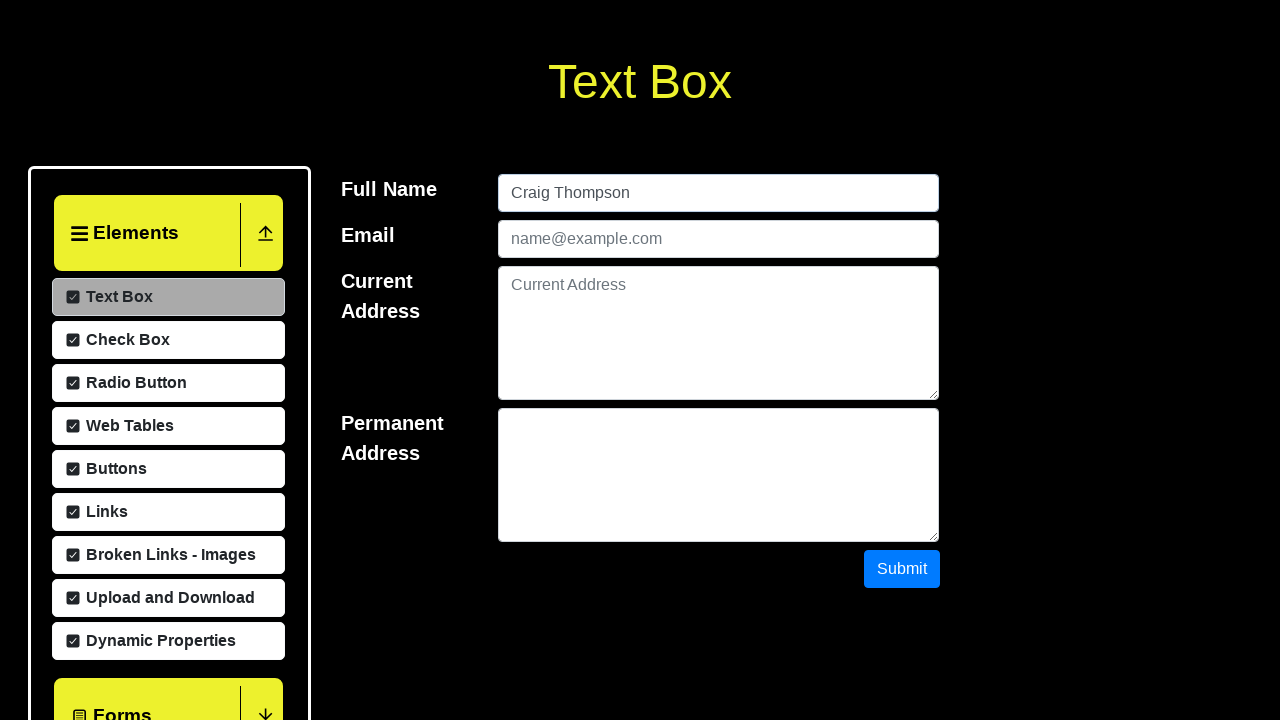

Filled email field with 'craig@lk.com' on #userEmail
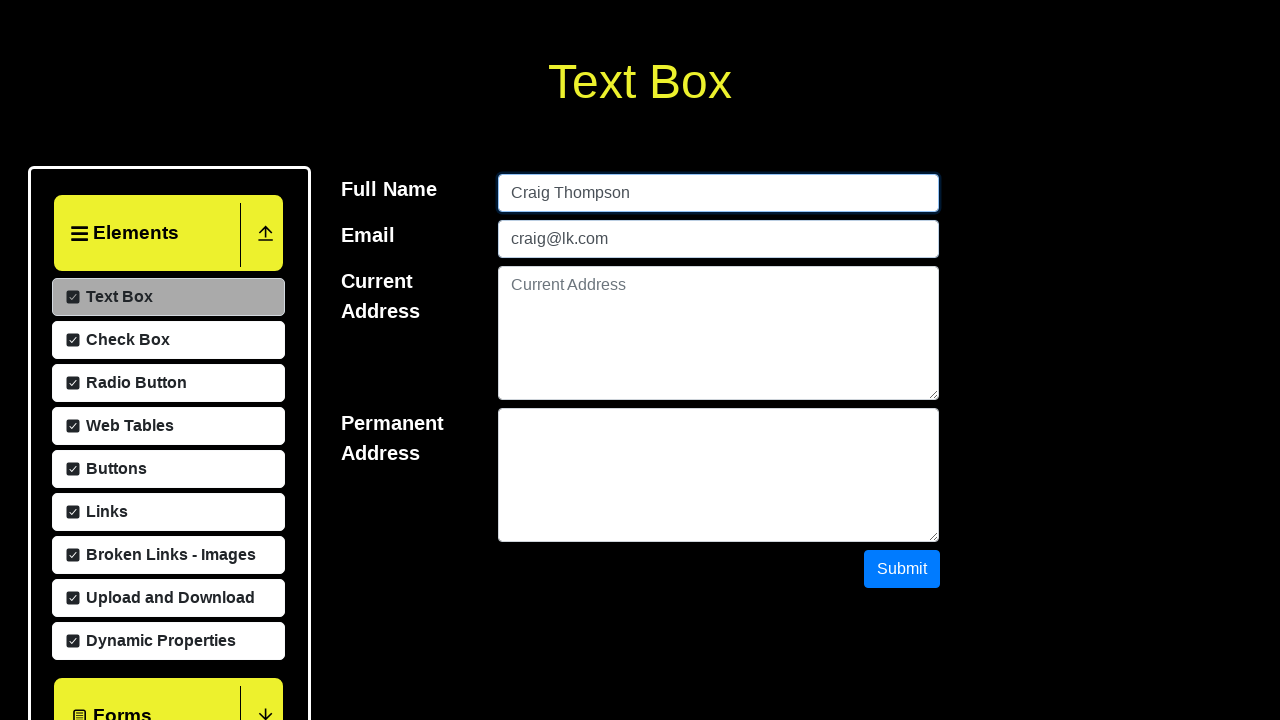

Filled current address field with 'Vinewood st. #12' on #currentAddress
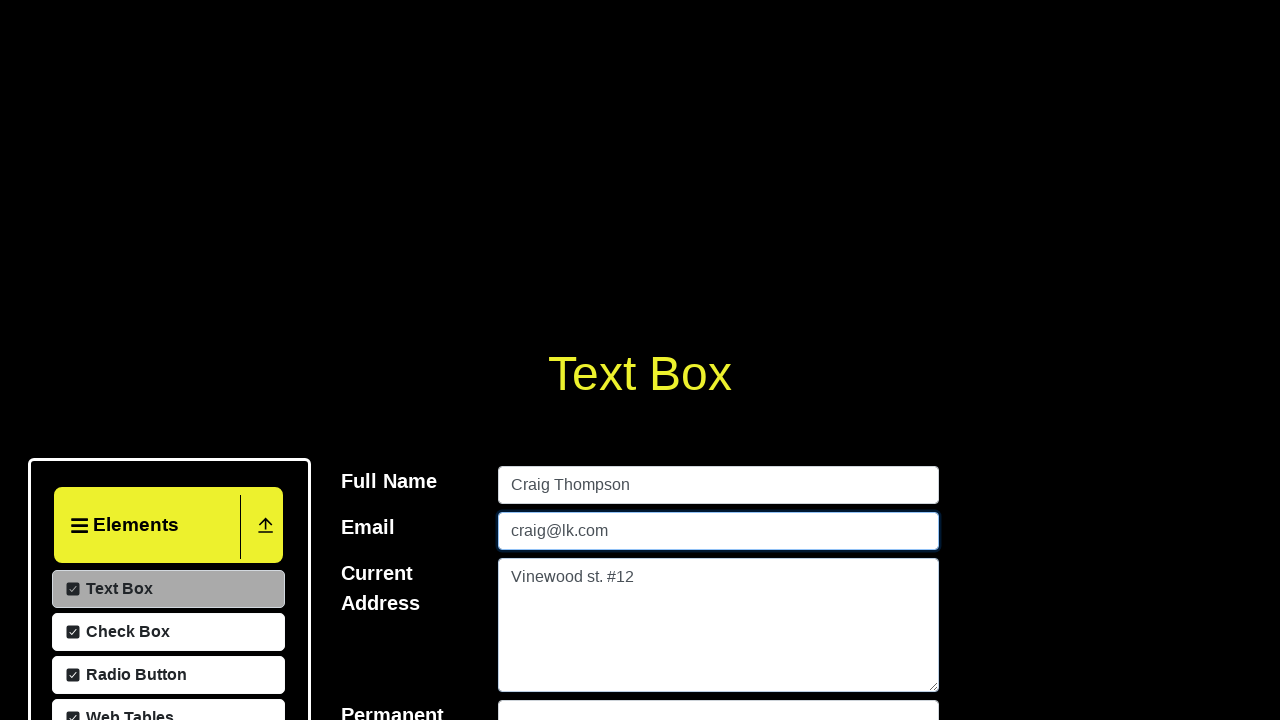

Filled permanent address field with 'El Paso rd. #9' on #permanentAddress
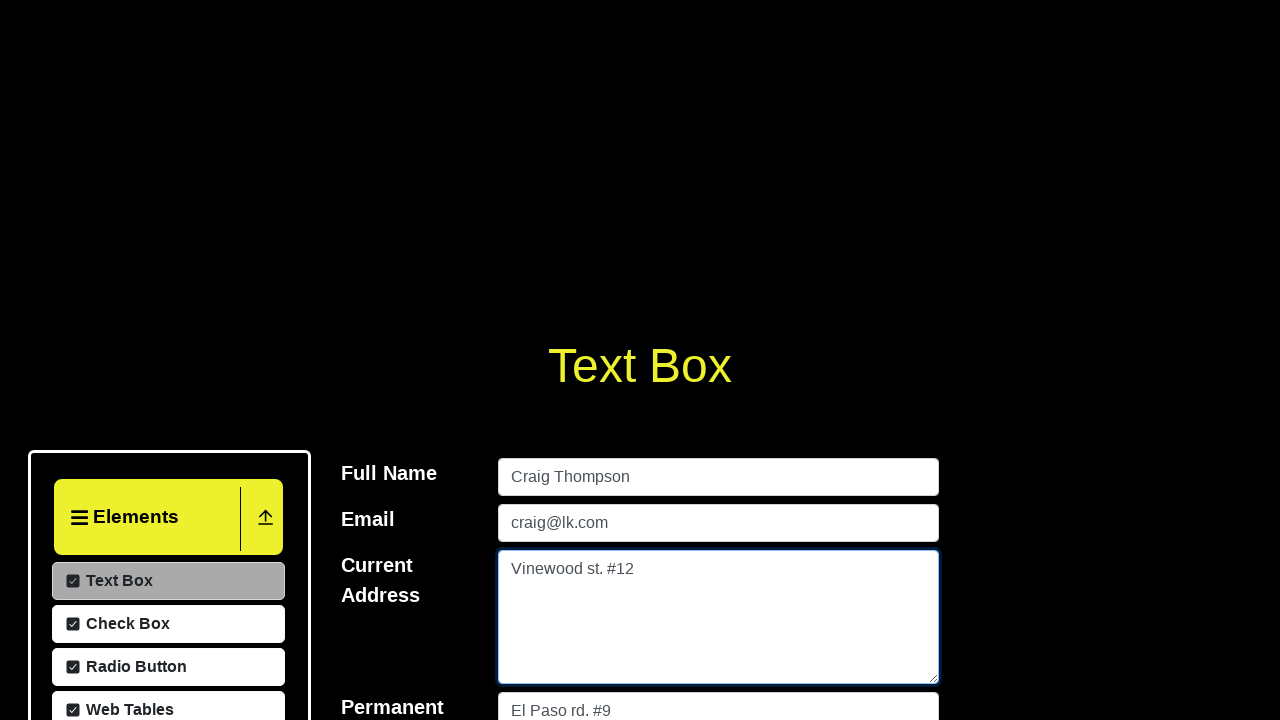

Clicked submit button to submit the form at (902, 360) on #submit
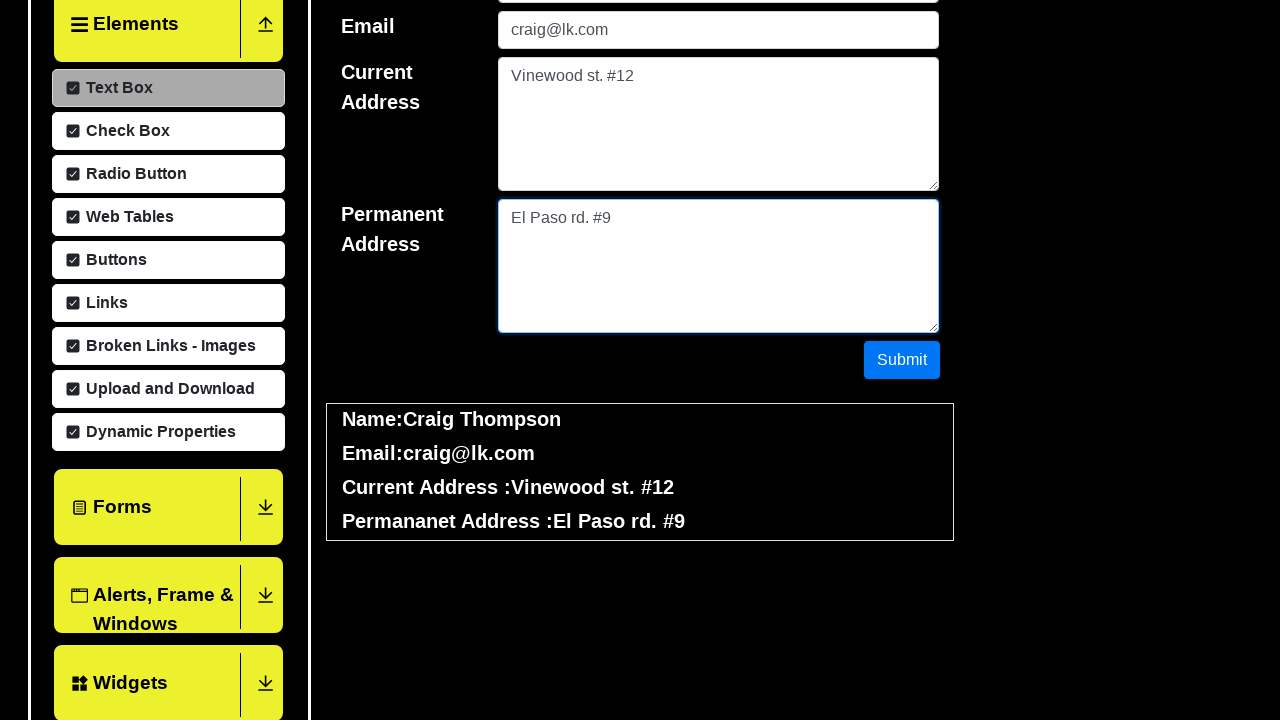

Output section loaded and name field is visible
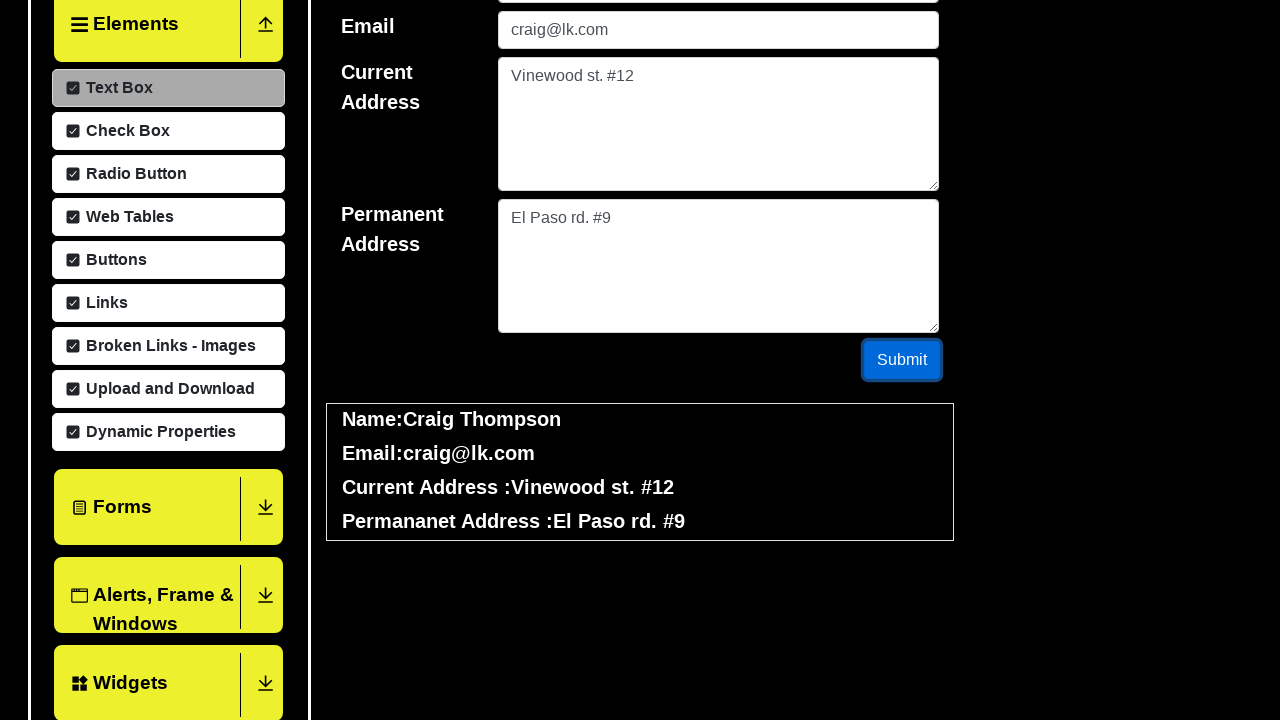

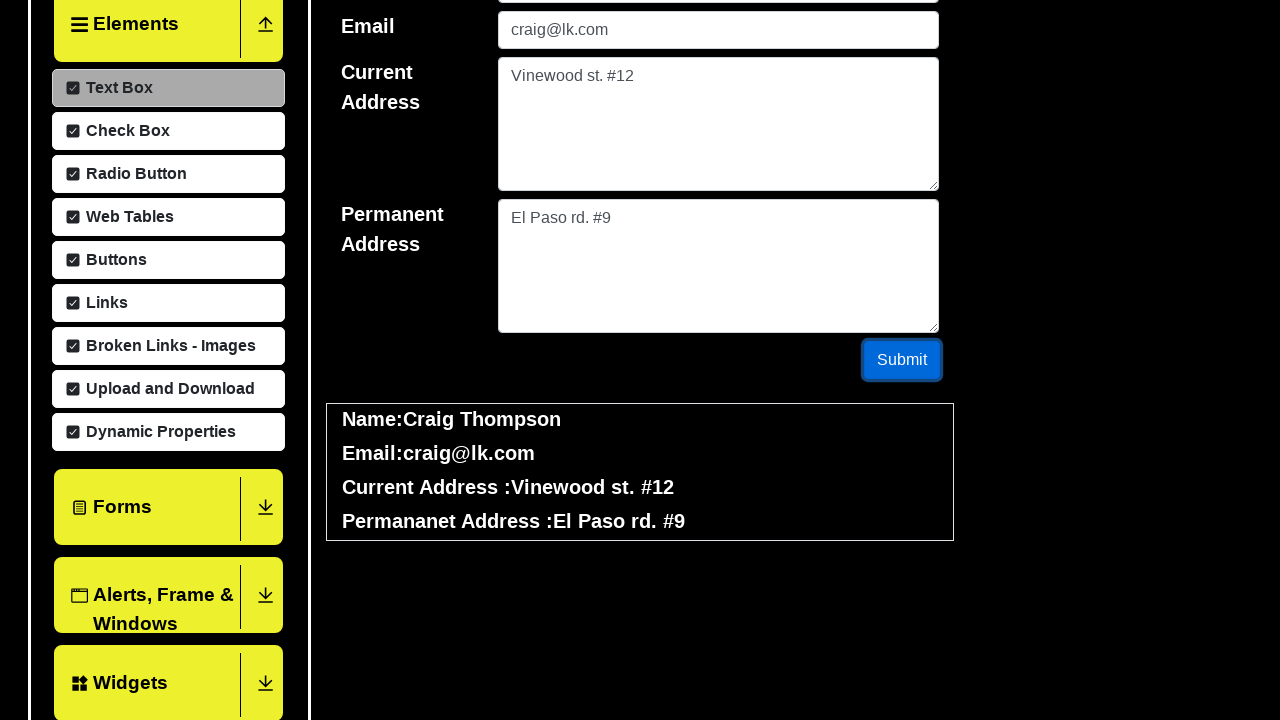